Navigates to the KTM website homepage and verifies it loads successfully

Starting URL: https://www.ktm.com/

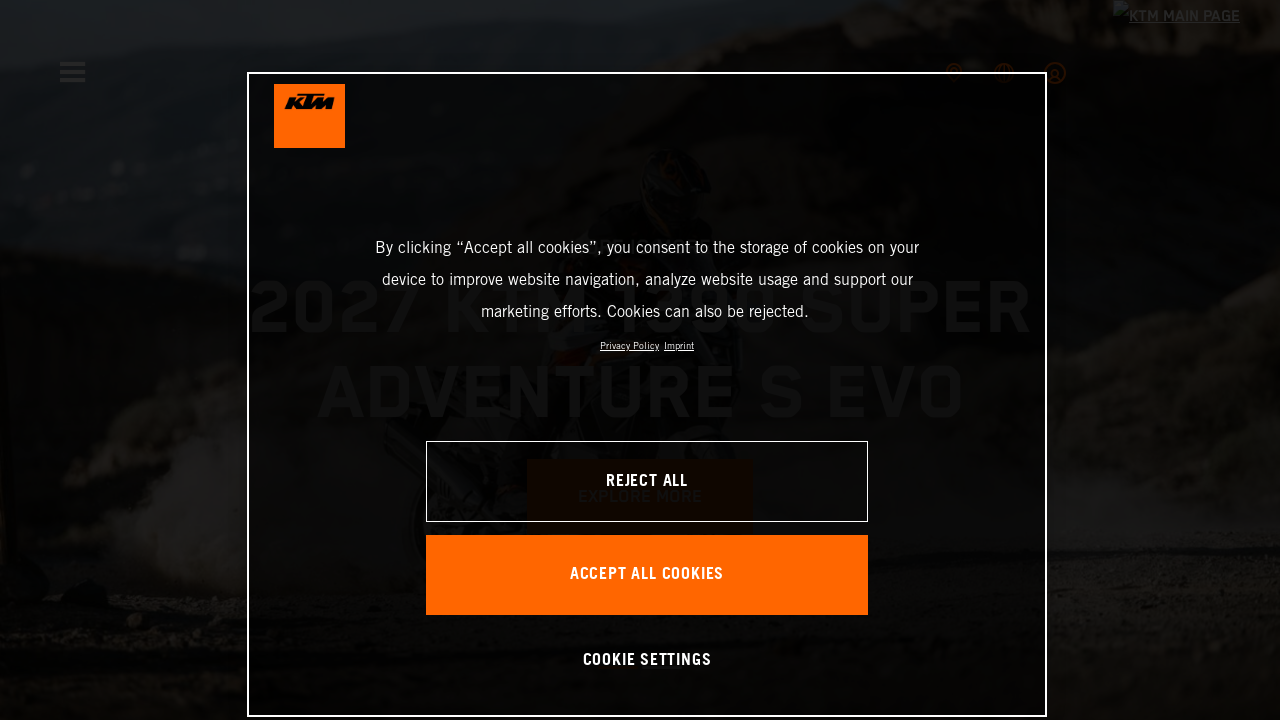

Waited for KTM website homepage to load completely (networkidle)
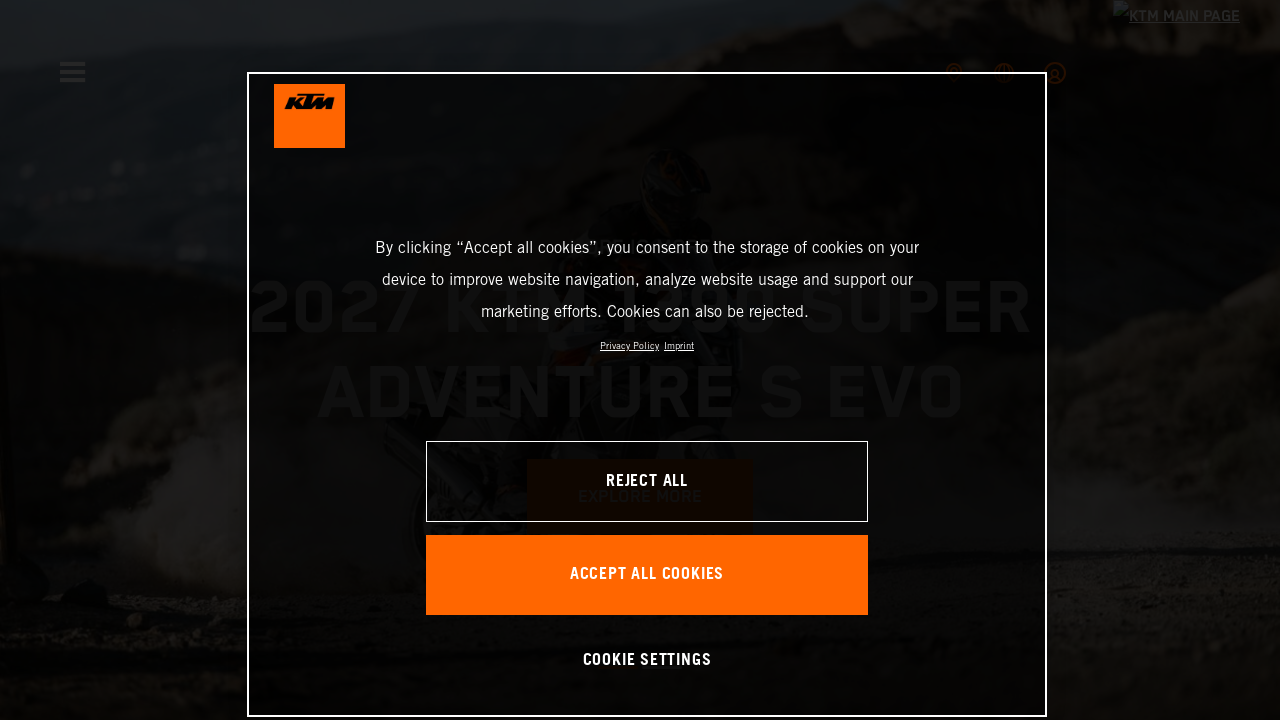

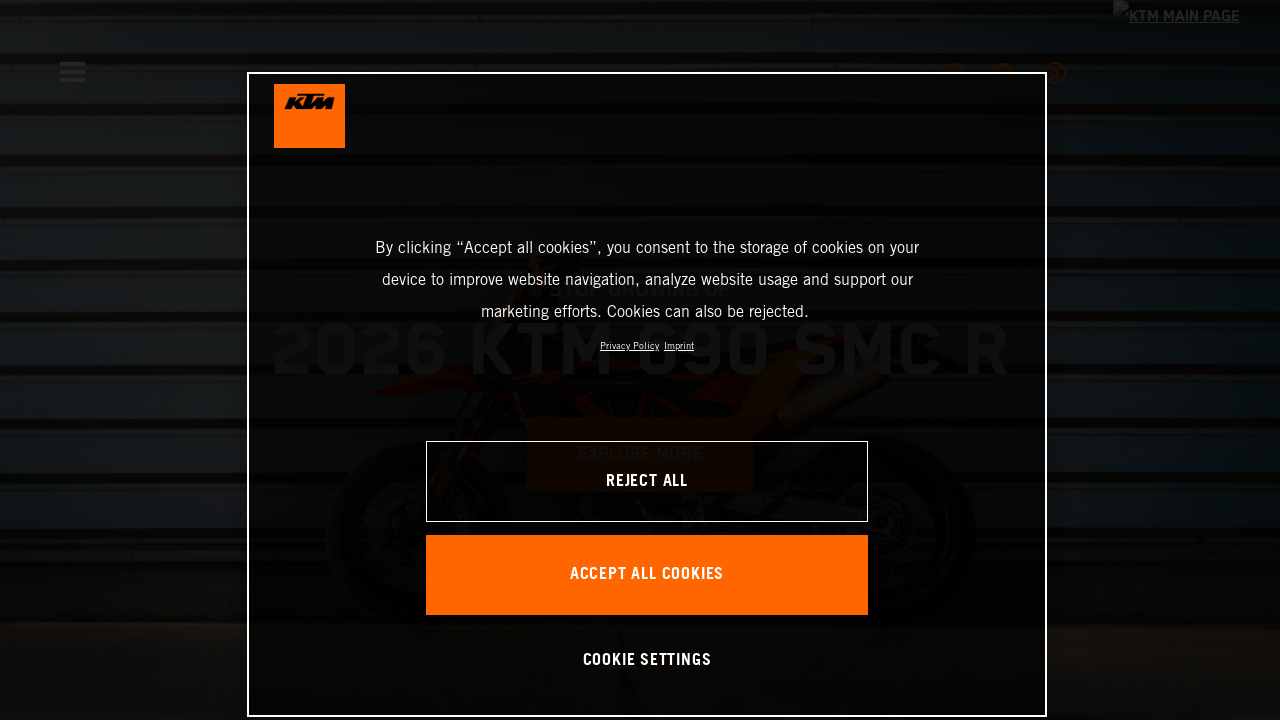